Navigates to a practice automation page and interacts with a table element to verify its structure and content

Starting URL: https://rahulshettyacademy.com/AutomationPractice/

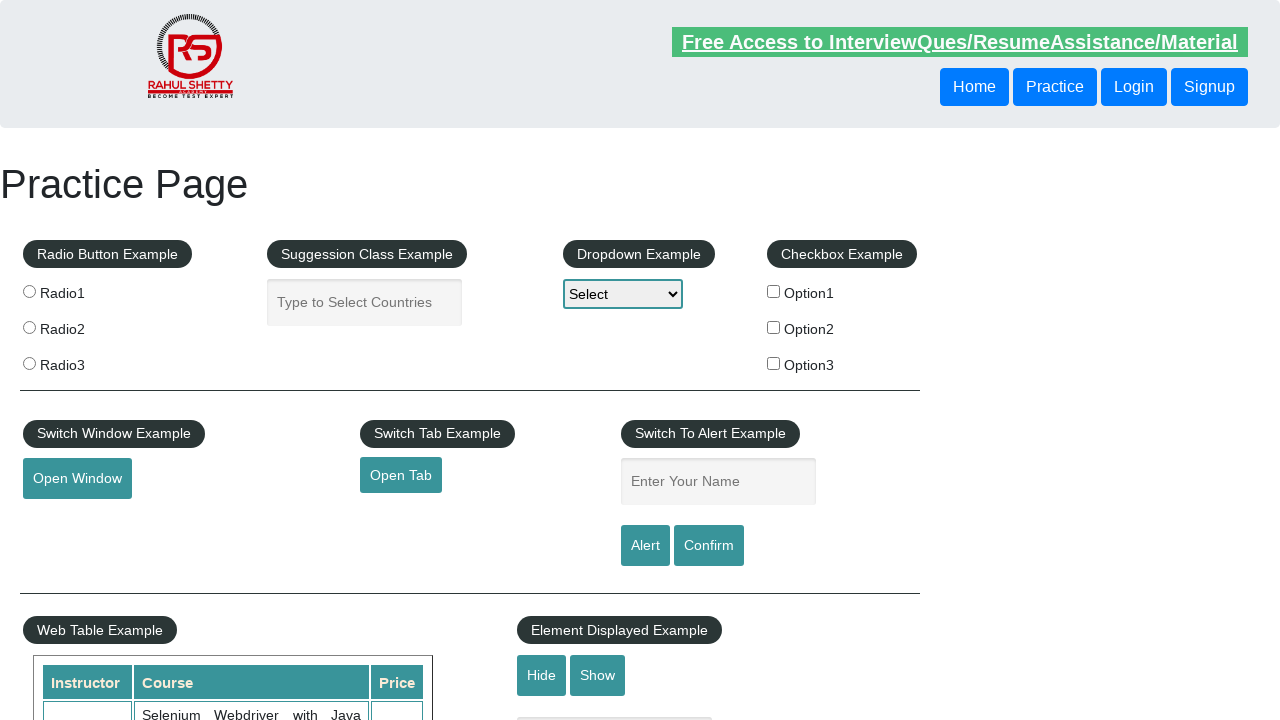

Navigated to Rahul Shetty Academy automation practice page
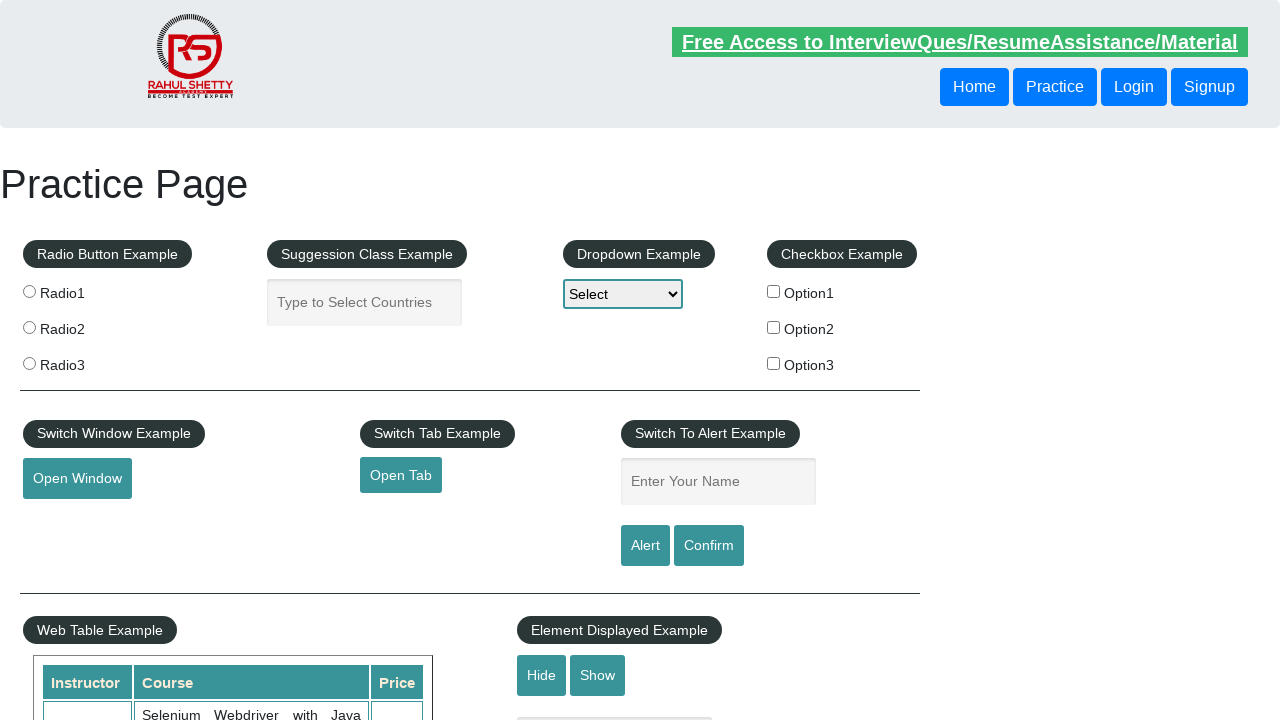

Table element with id 'product' is now visible
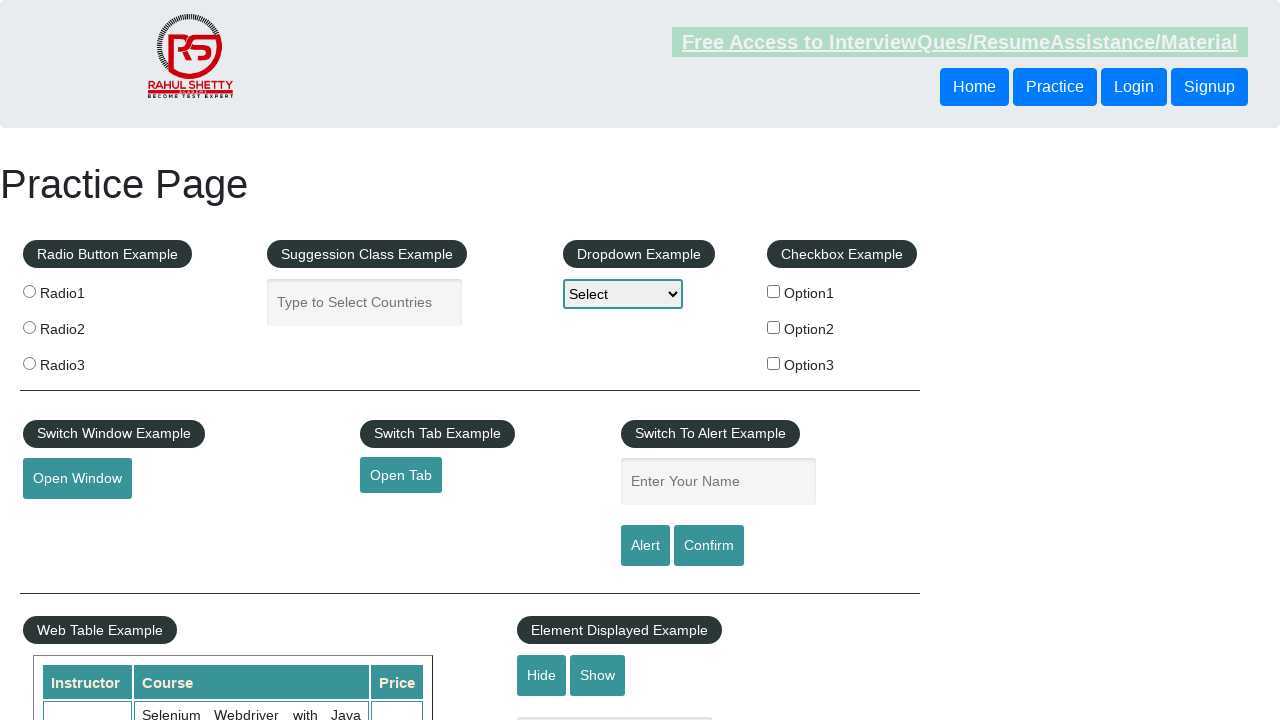

Located the product table element
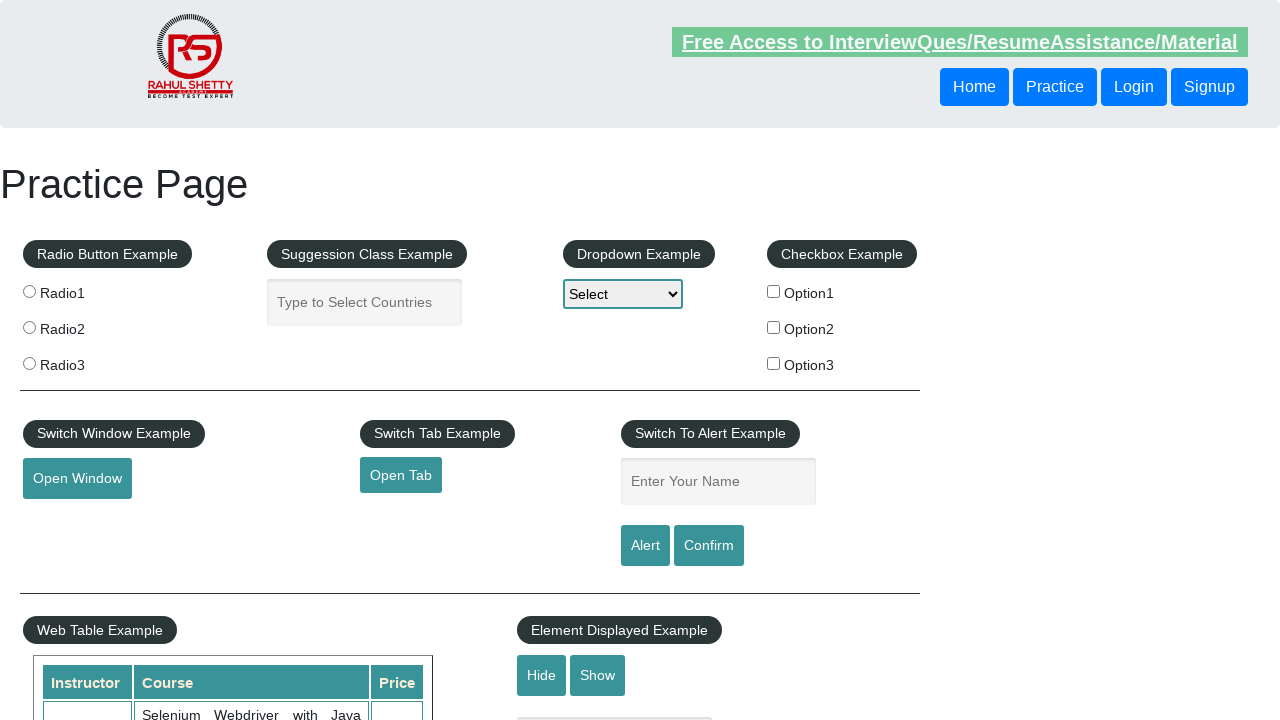

Verified table rows exist in the product table
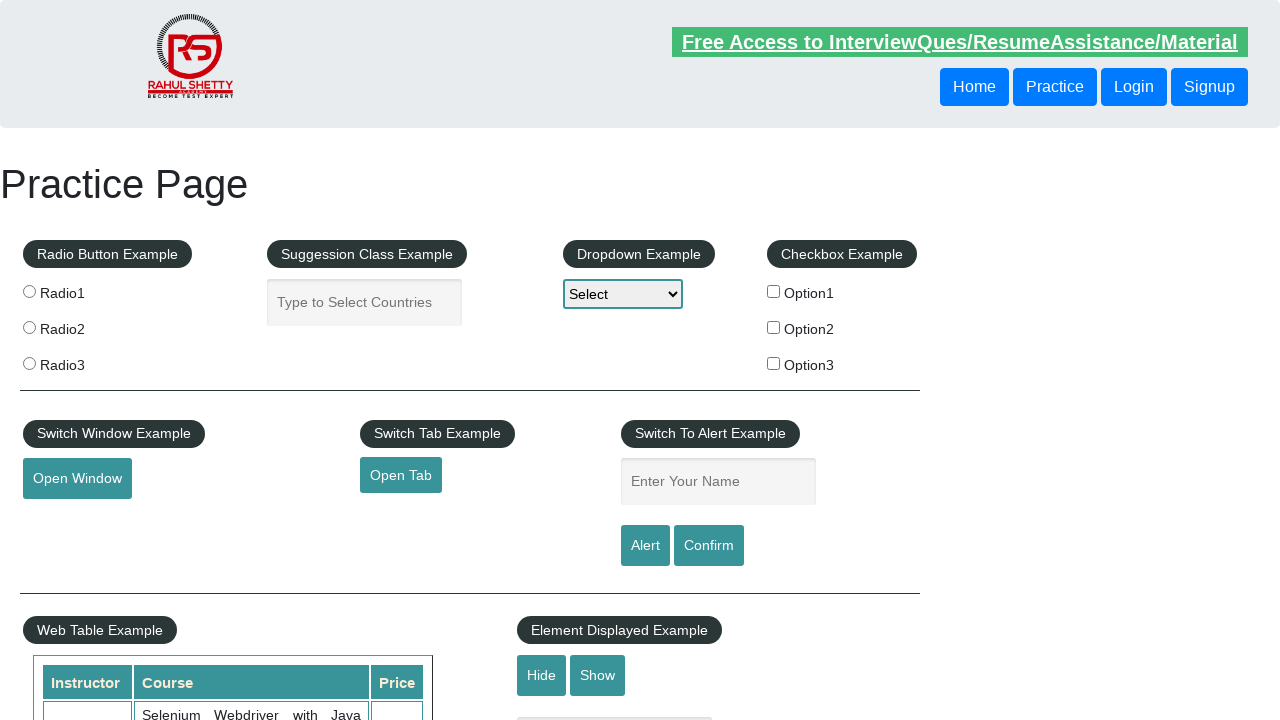

Verified table headers exist in the first row
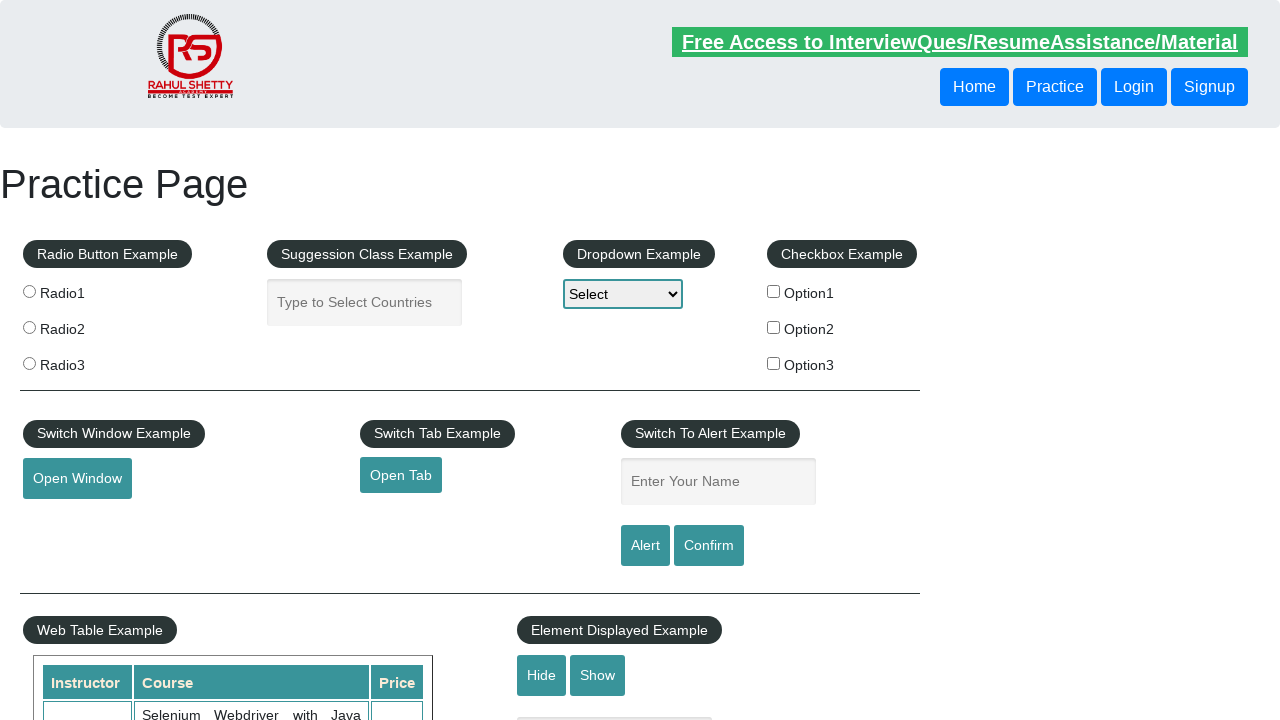

Verified data cells exist in the third table row
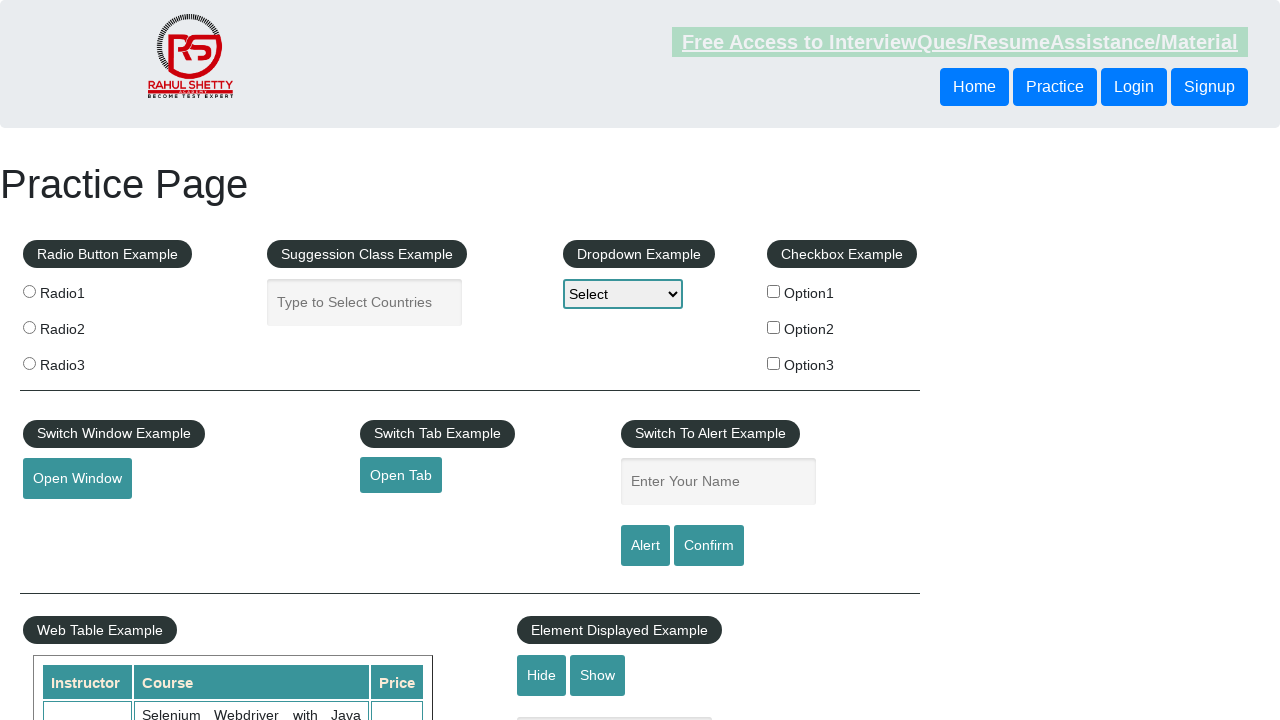

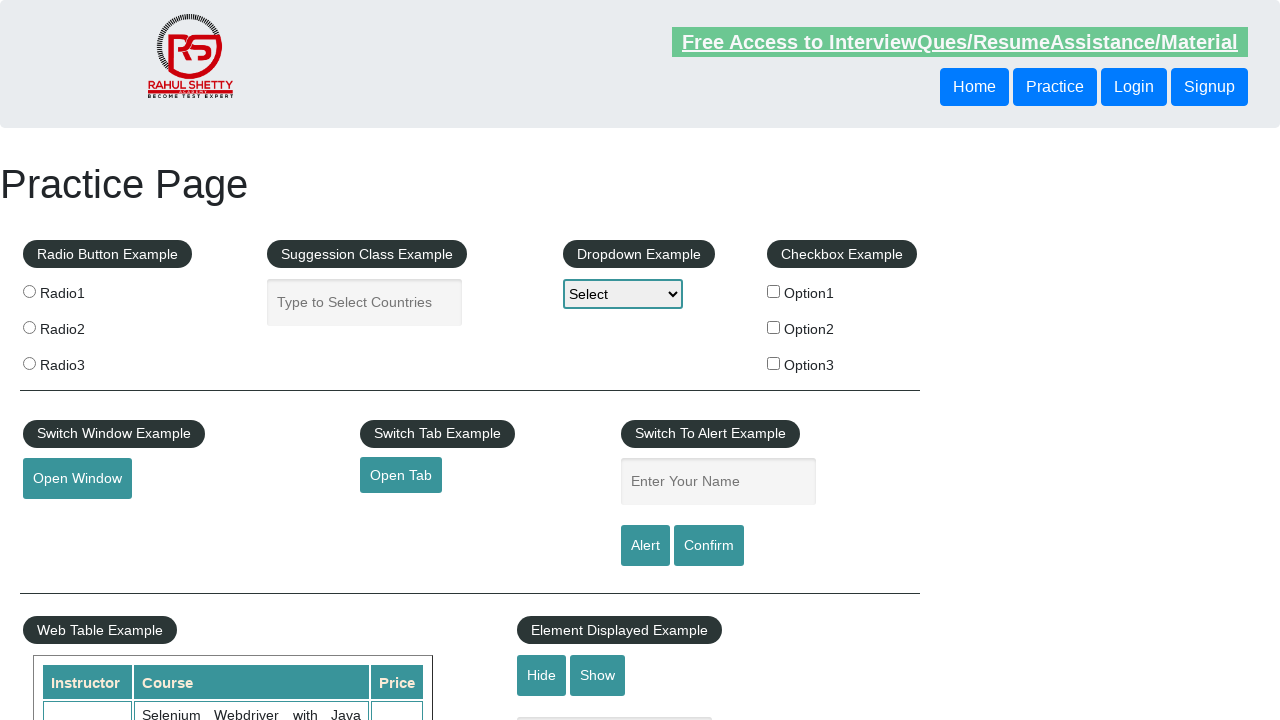